Opens DemoQA, clicks the JOIN NOW button which opens a new tab, switches to the new tab and verifies the training page title

Starting URL: https://demoqa.com

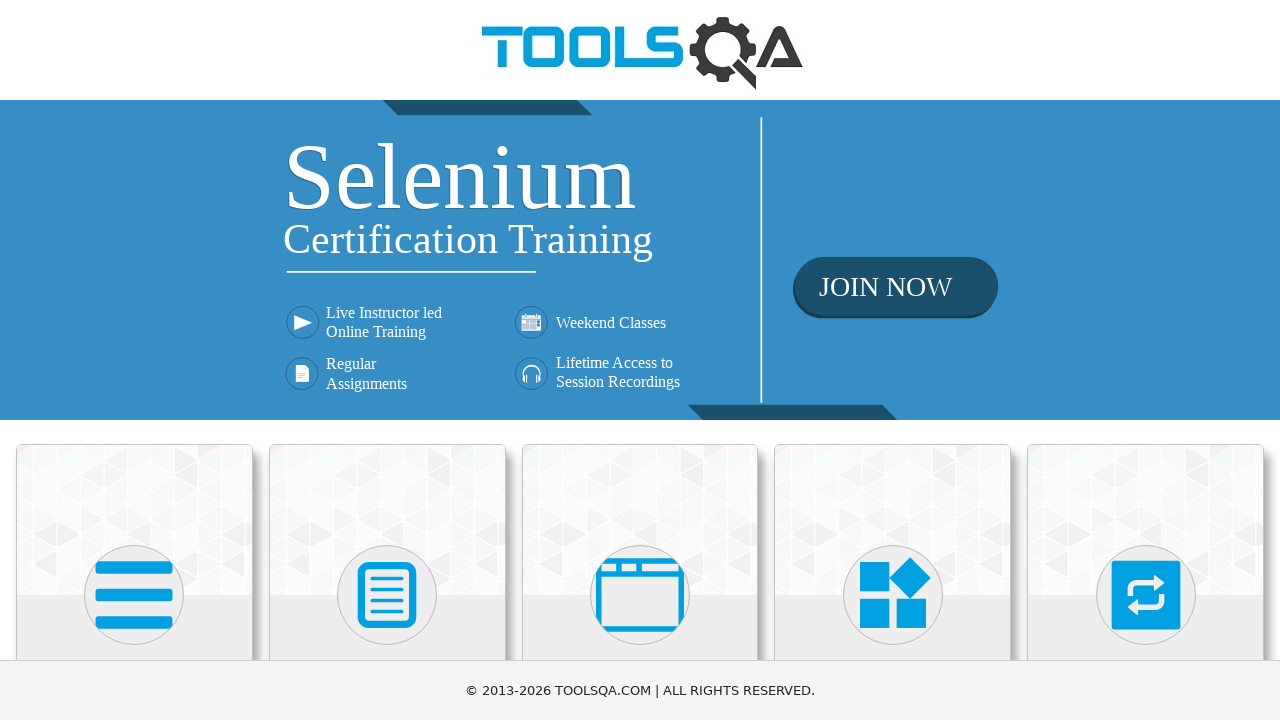

Waited for Selenium Online Training image to be visible
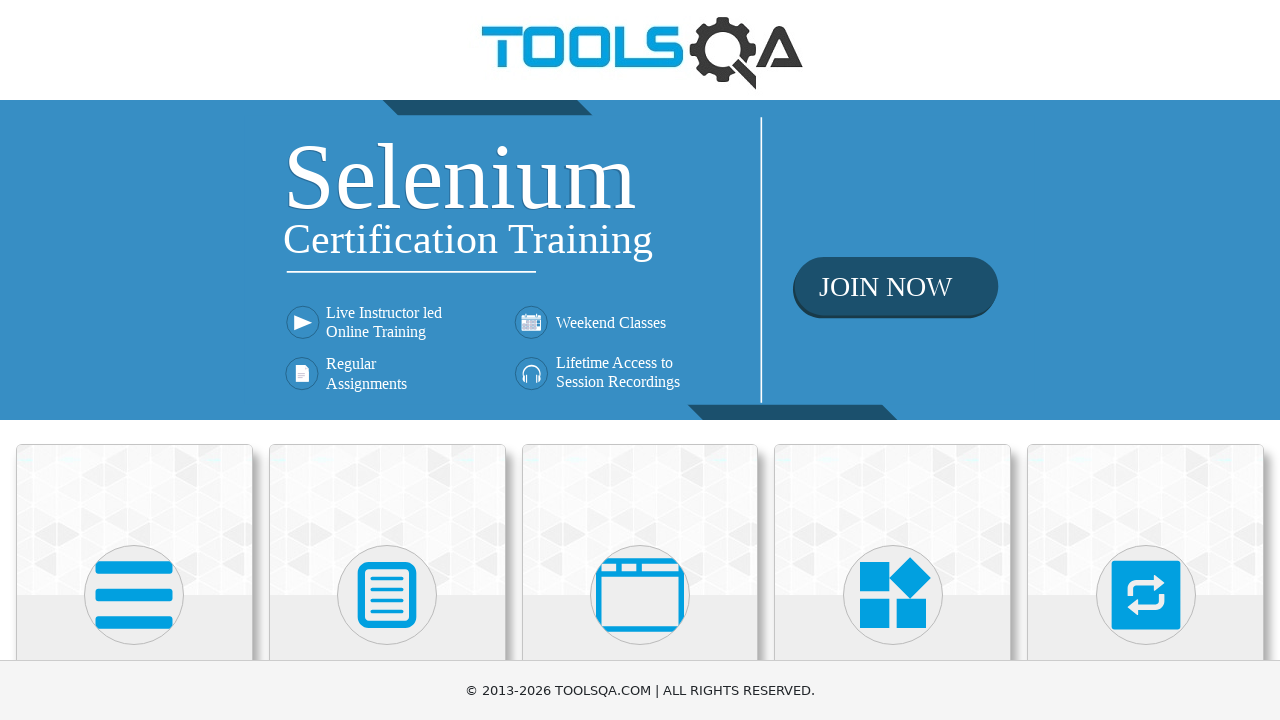

Clicked Selenium Online Training image to open new tab at (640, 260) on img[alt='Selenium Online Training']
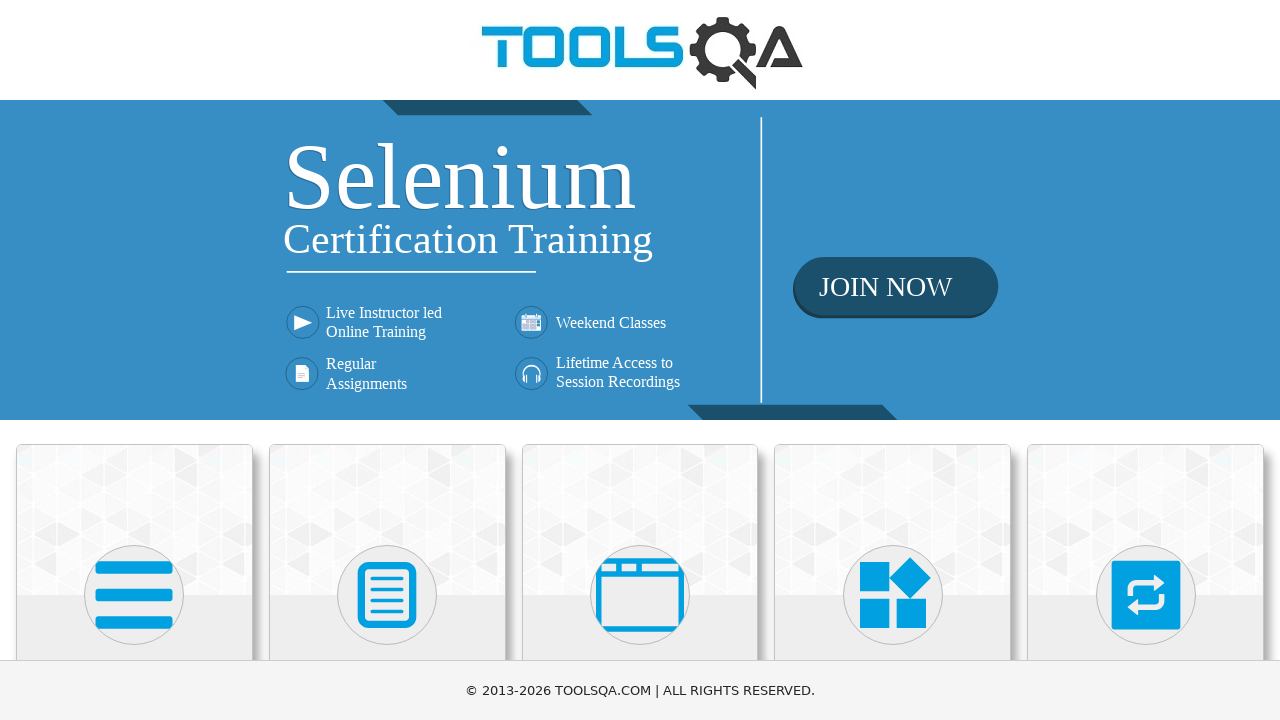

Captured new tab/page reference
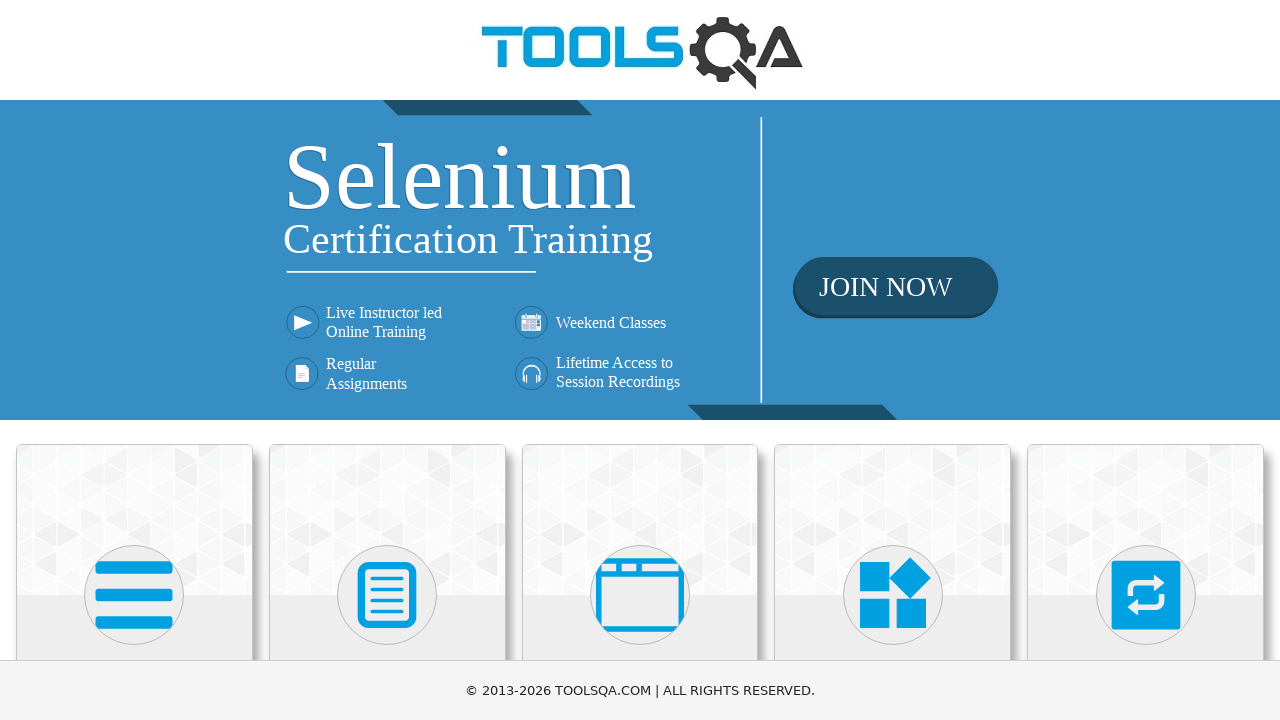

New page loaded (domcontentloaded state)
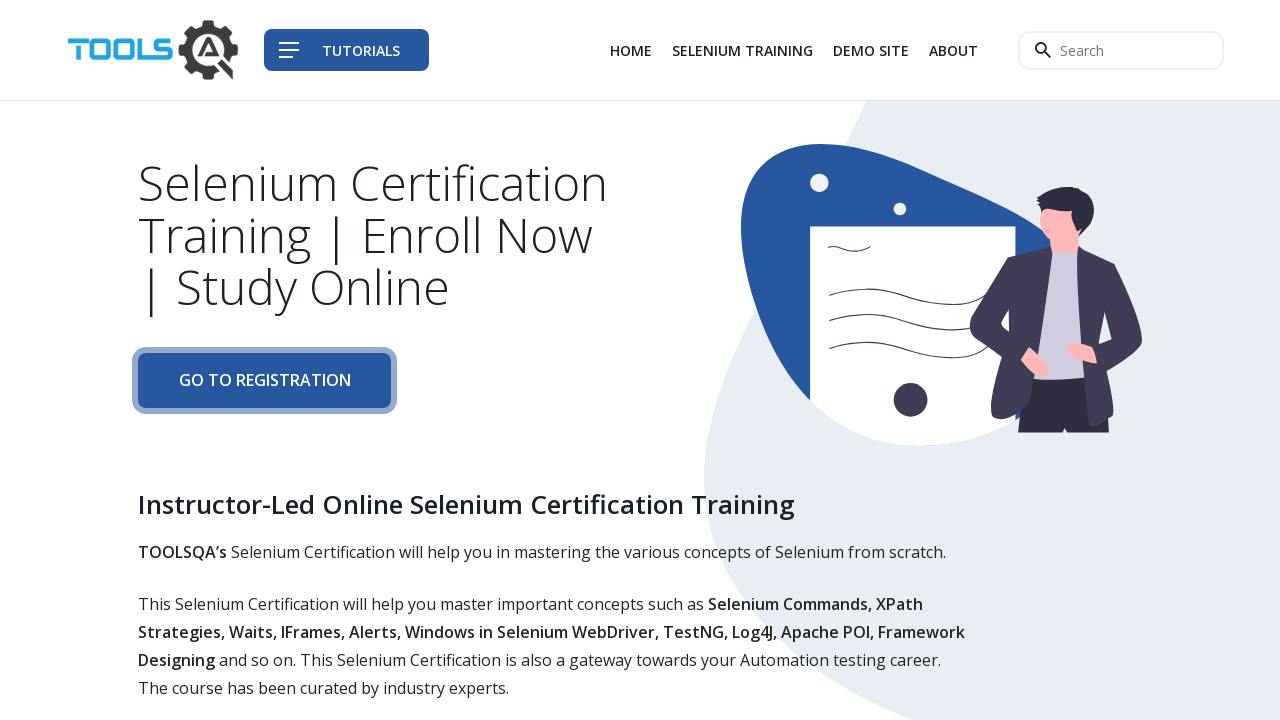

Verified new page title is 'Tools QA - Selenium Training'
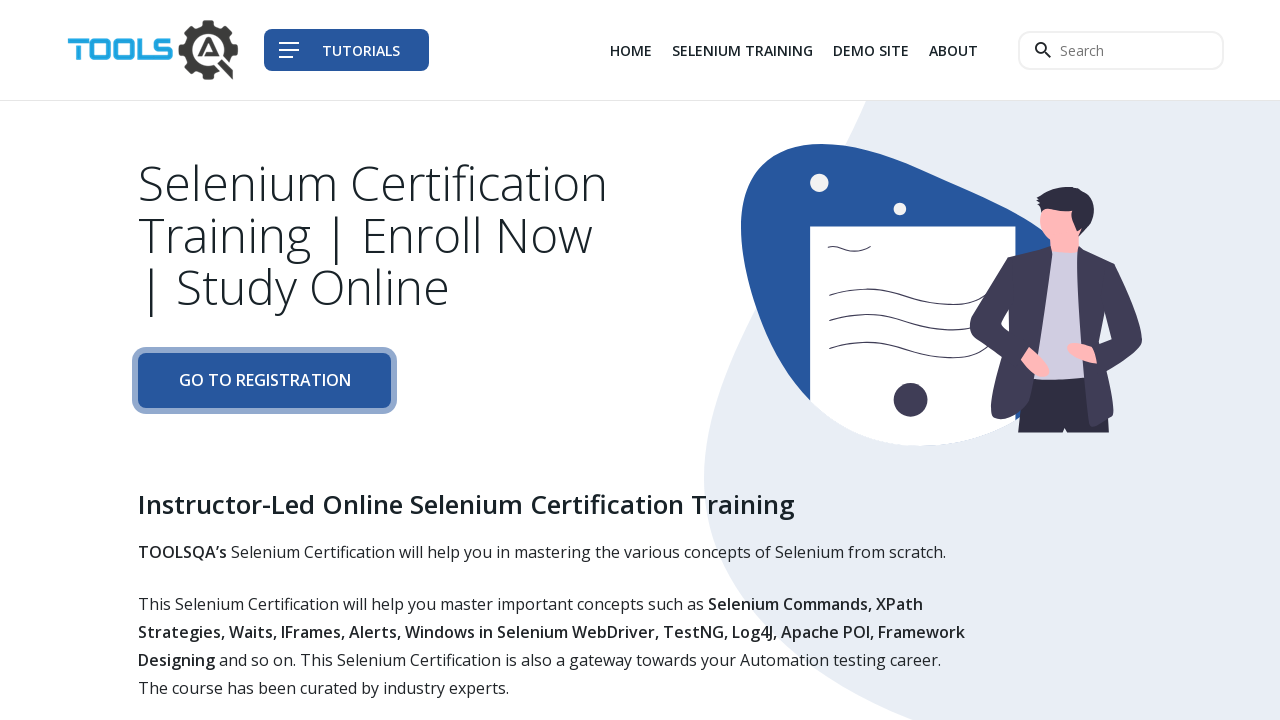

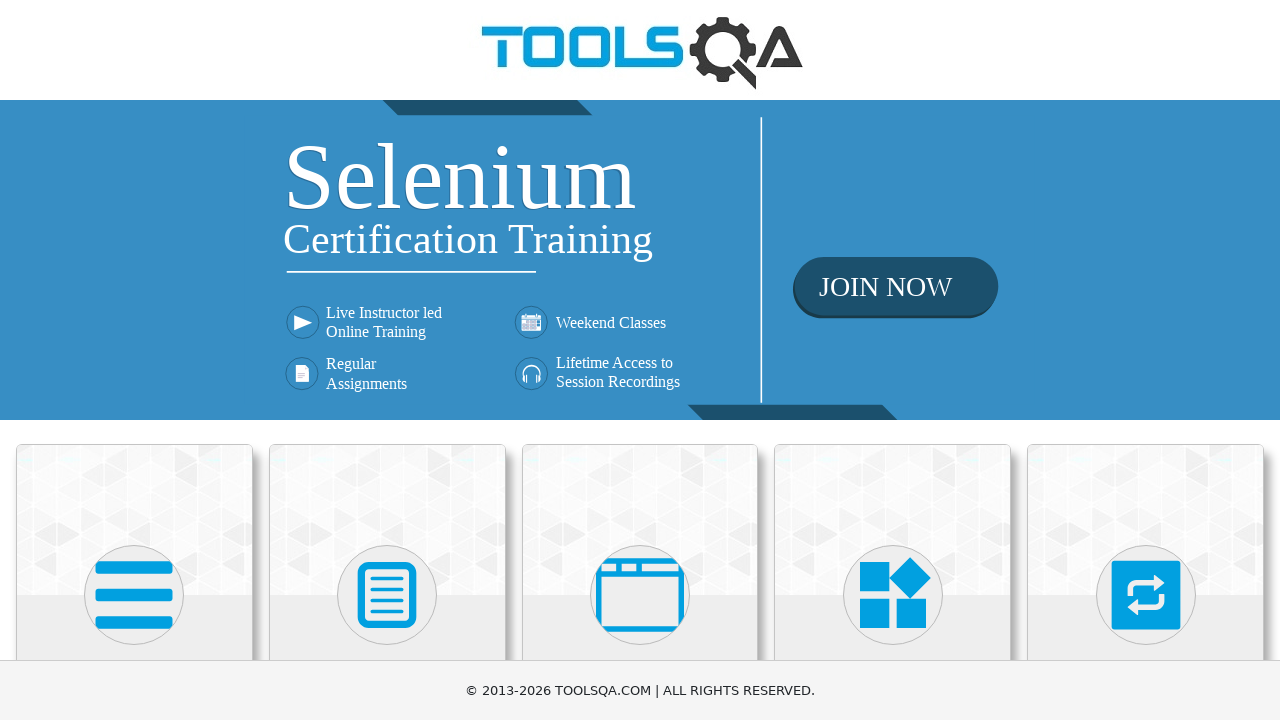